Navigates to Form Authentication page and verifies the URL is correct

Starting URL: https://the-internet.herokuapp.com

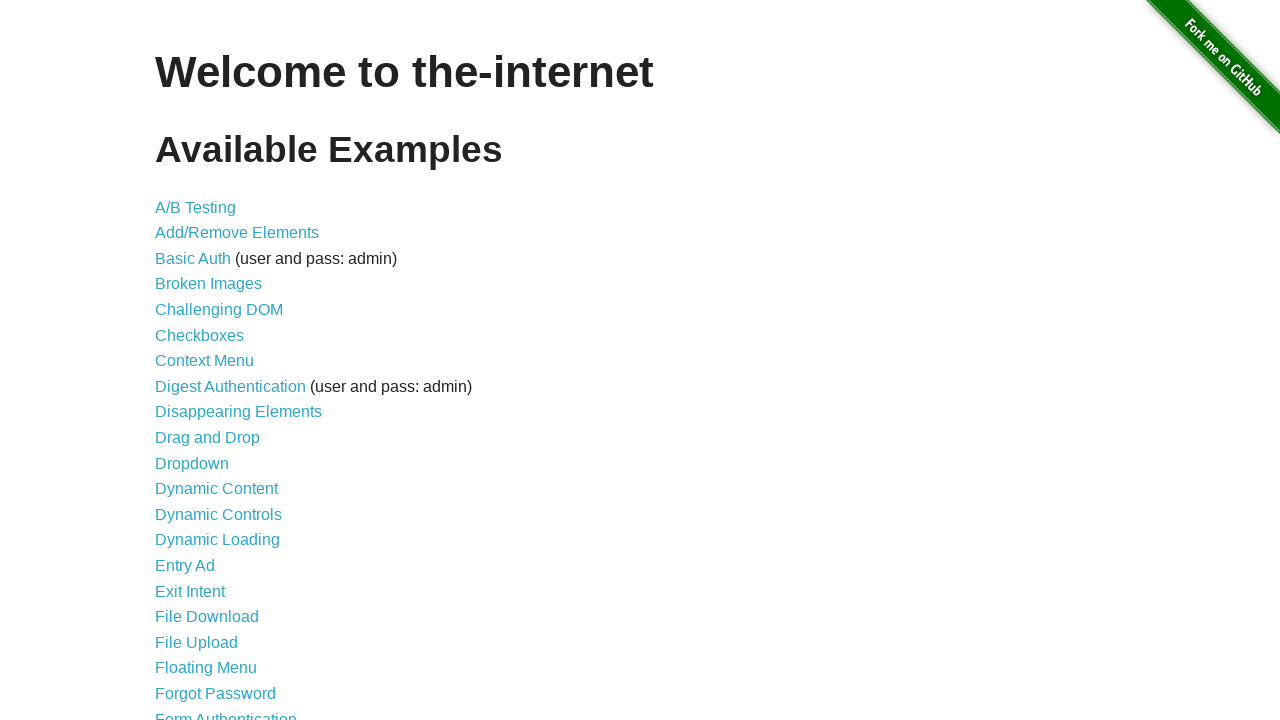

Clicked on Form Authentication link at (226, 712) on xpath=//a[normalize-space()='Form Authentication']
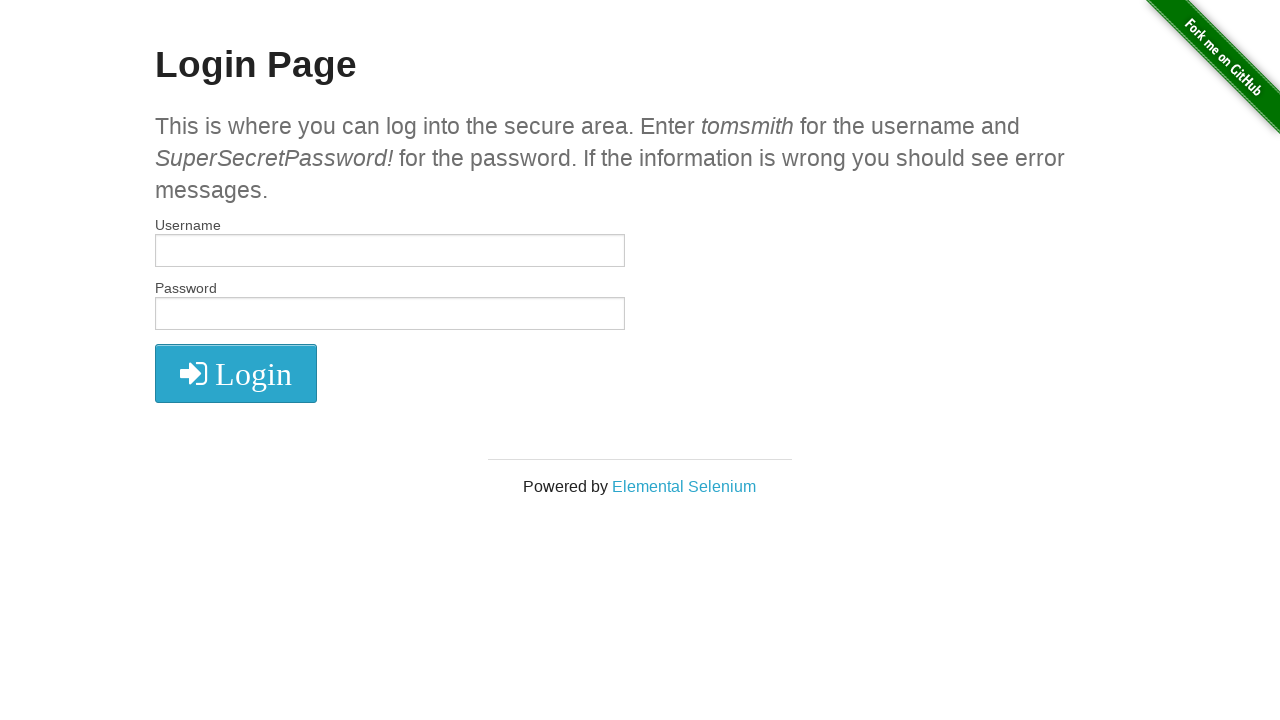

Verified URL is correct - navigated to login page
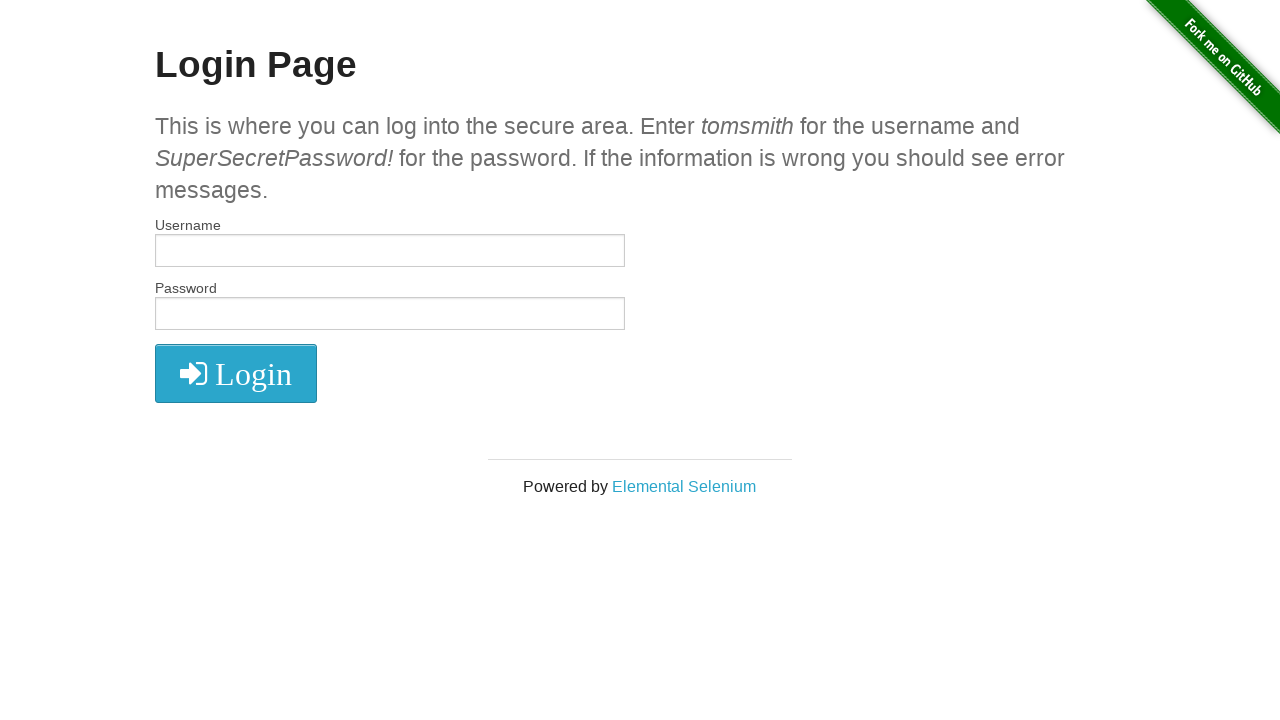

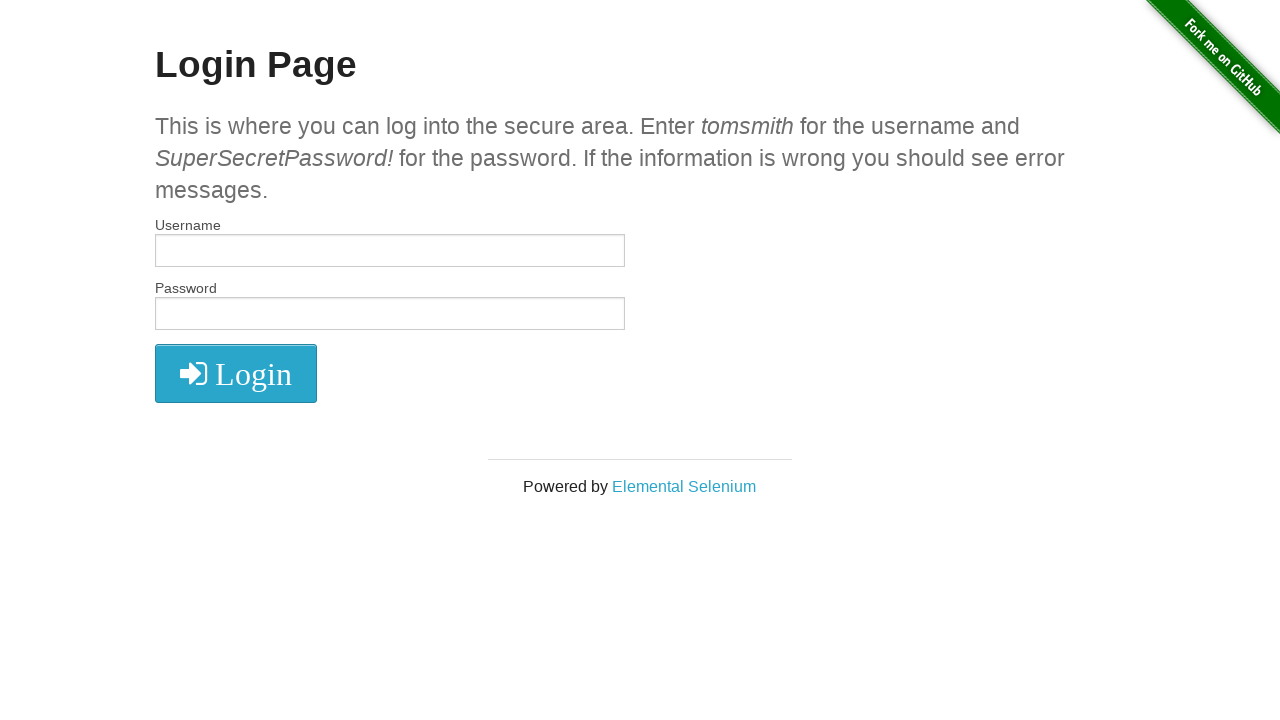